Navigates to huaban.com and verifies the page loads by checking for the html element

Starting URL: http://huaban.com/

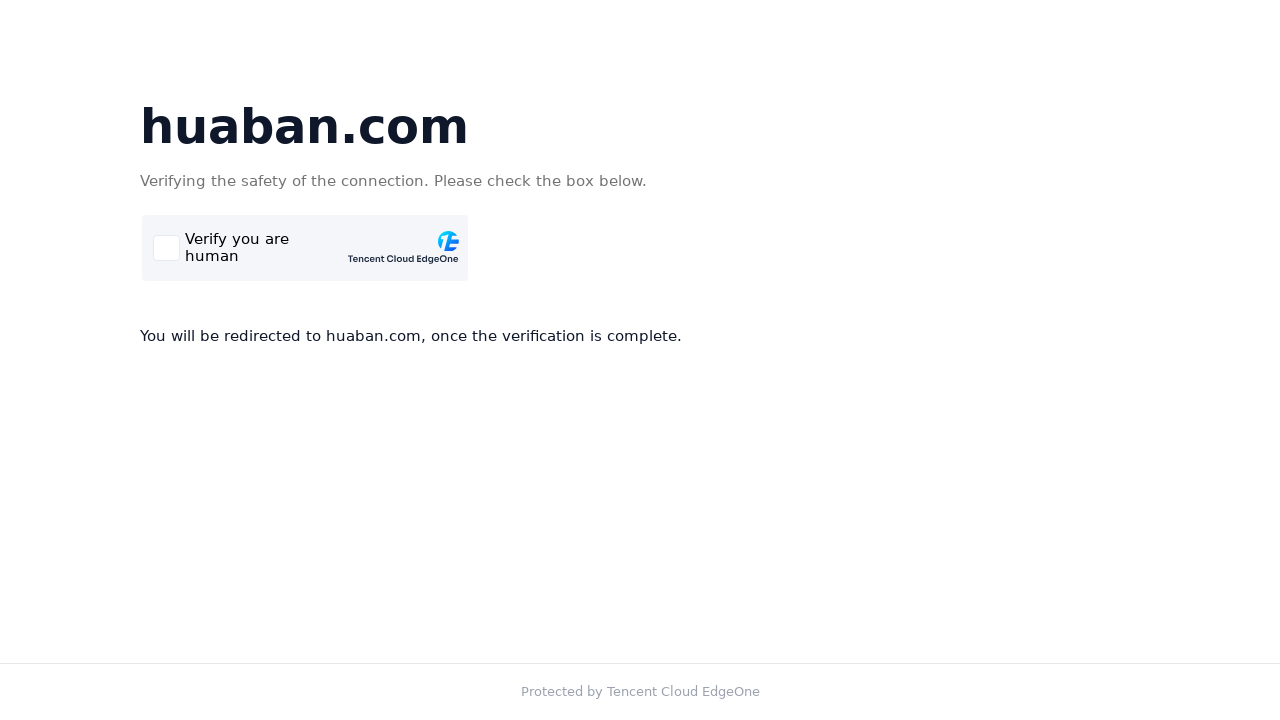

Navigated to http://huaban.com/
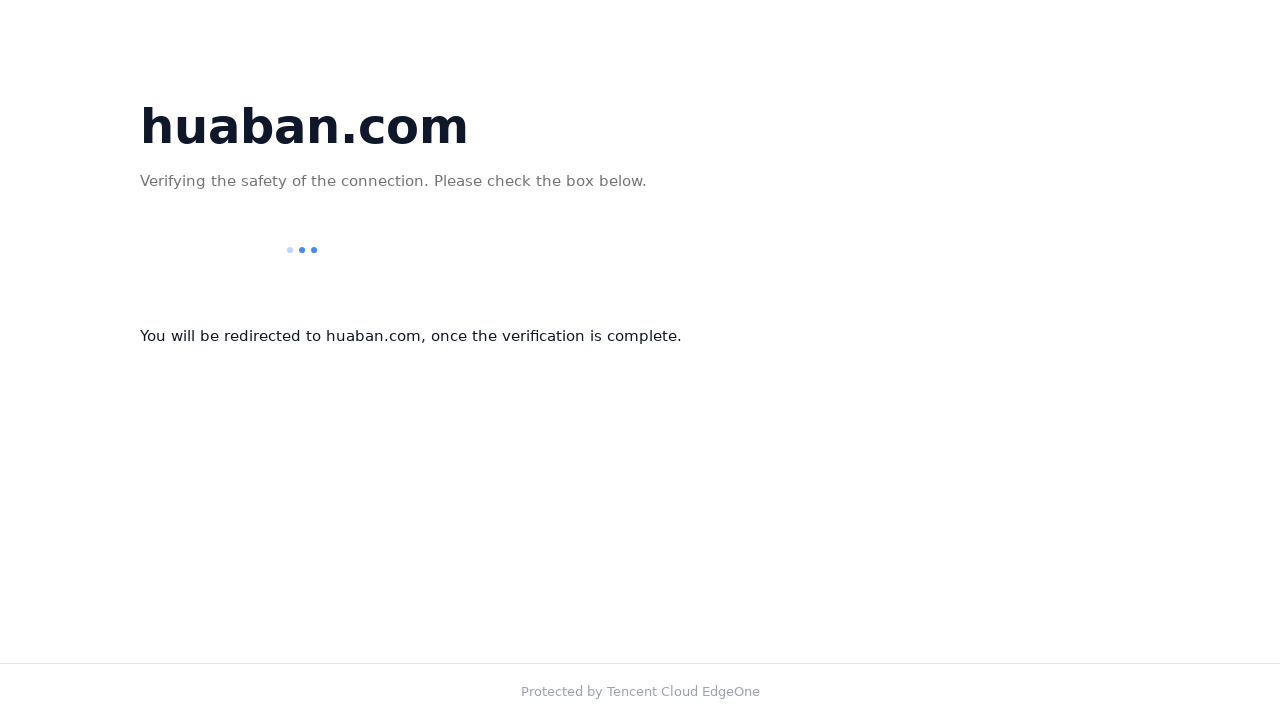

Waited for html element to load
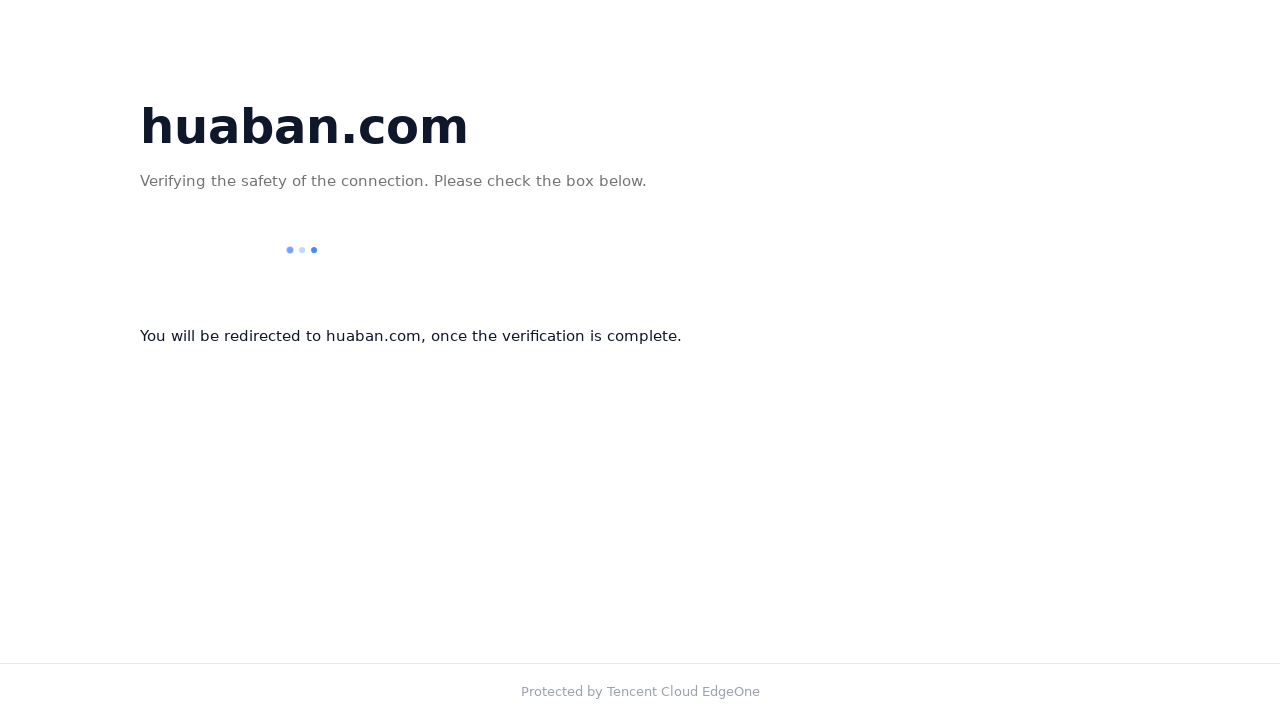

Verified html element exists on the page
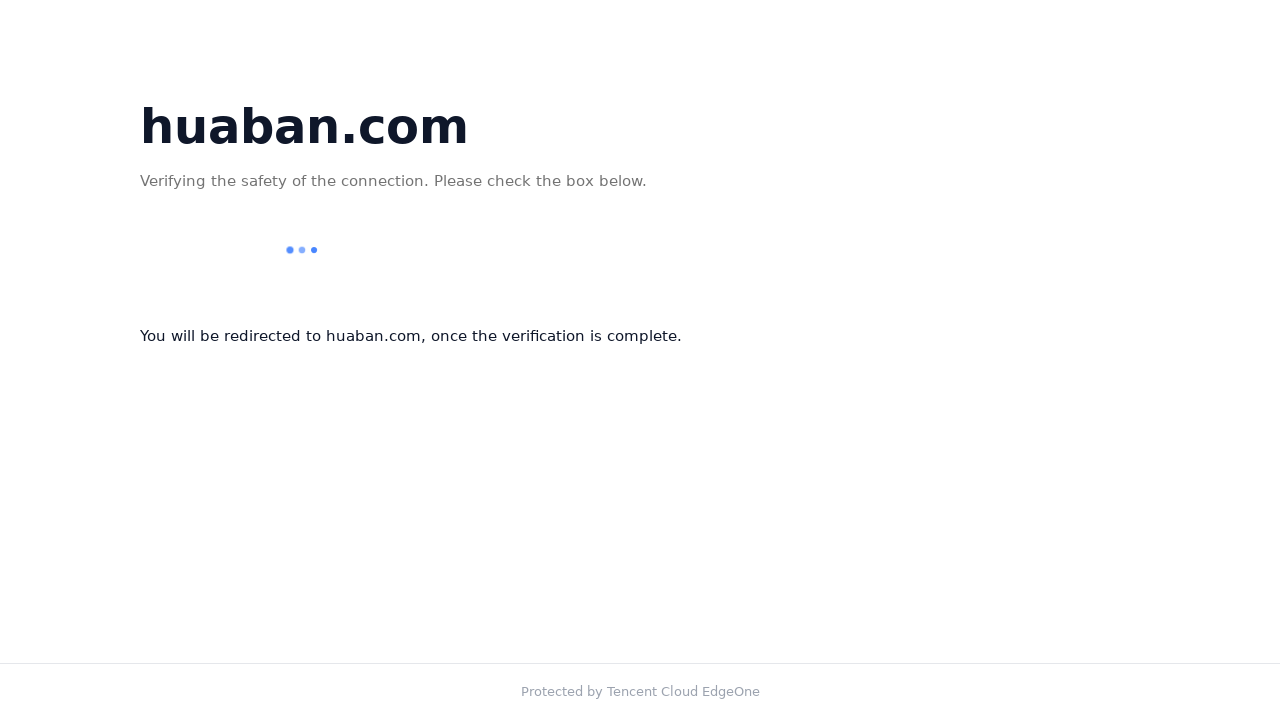

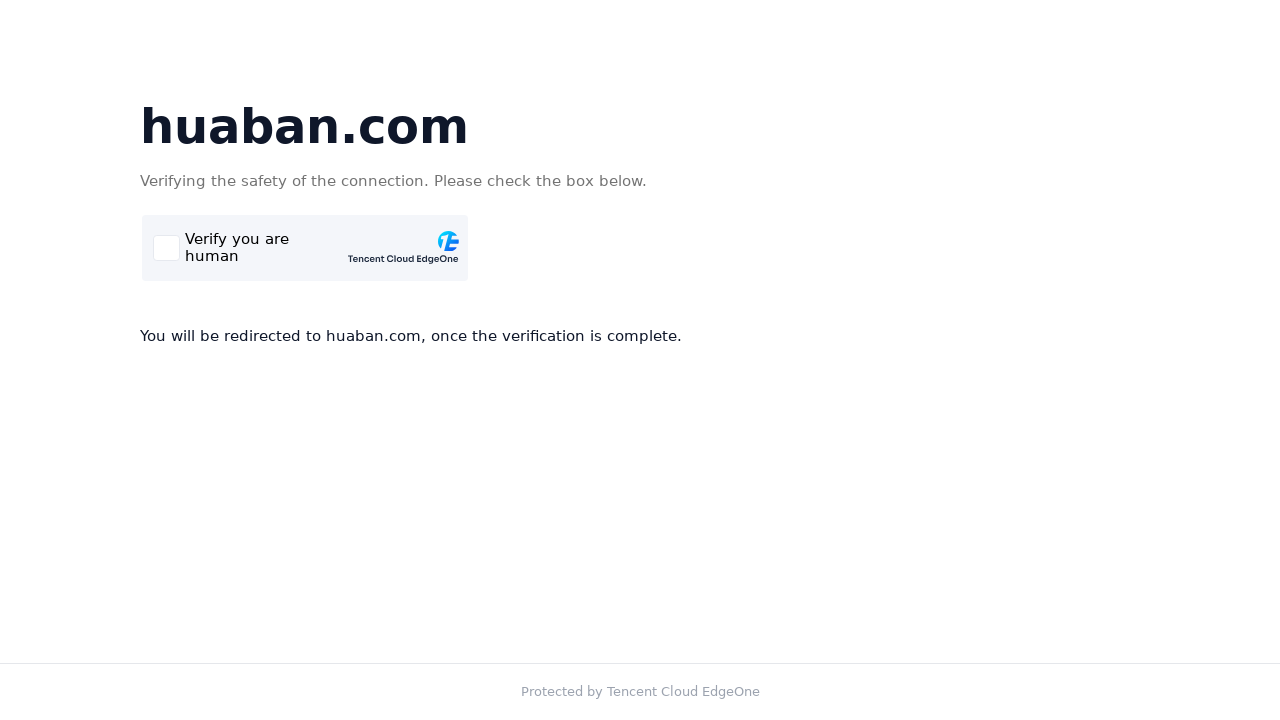